Navigates to a home loans application page and toggles a checkbox input element

Starting URL: https://www.deal4loans.com/apply-home-loans.php

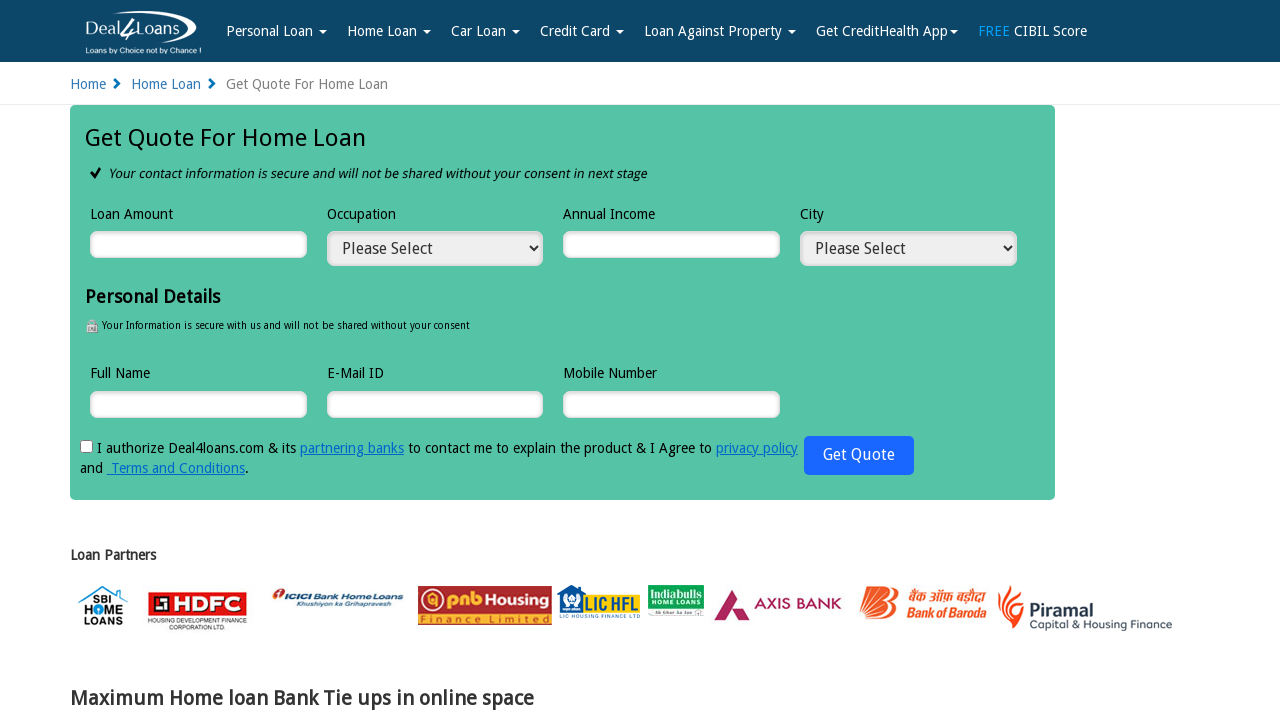

Navigated to home loans application page
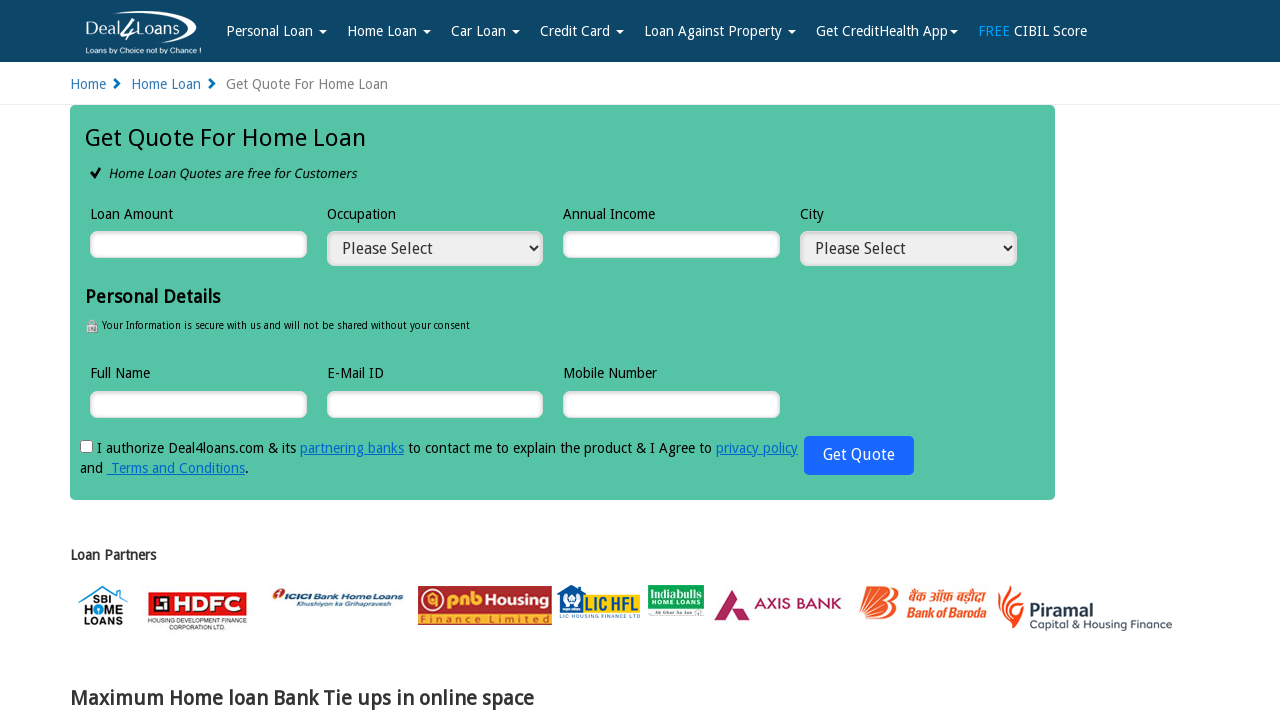

Clicked the first checkbox element to toggle it at (86, 446) on xpath=//input[@type='checkbox']
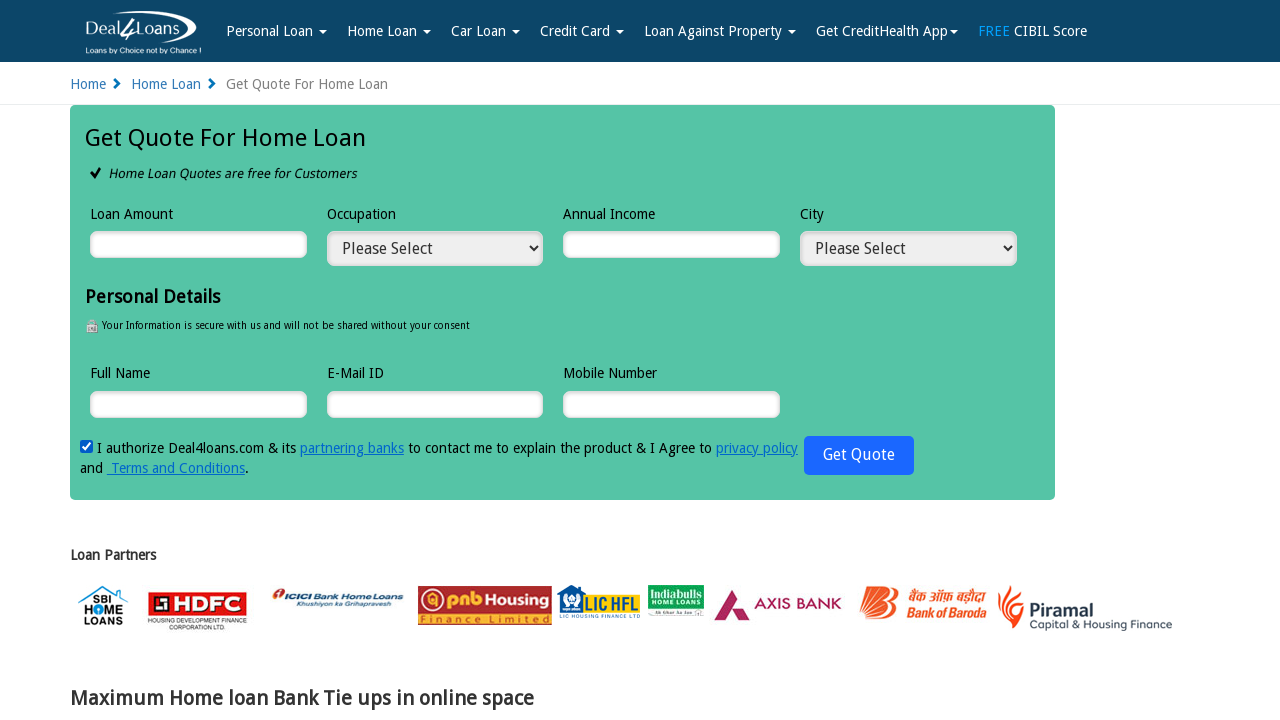

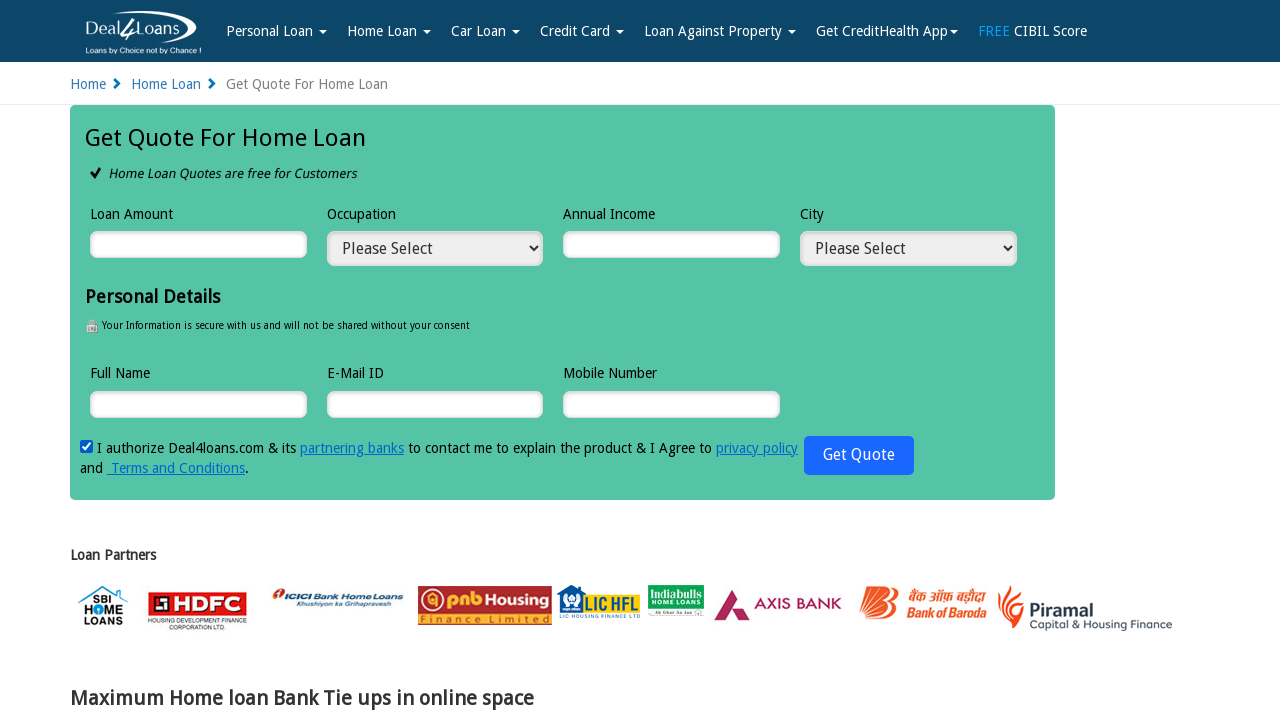